Fills out a Google Form with contact and book suggestion information (name, email, phone, book category, book name, writer name, and opinion), then submits the form.

Starting URL: https://docs.google.com/forms/d/e/1FAIpQLSeq13VdWxYiCpreEznyKxY2NQQmantZM3ft83CY7bM6uoIvjg/viewform

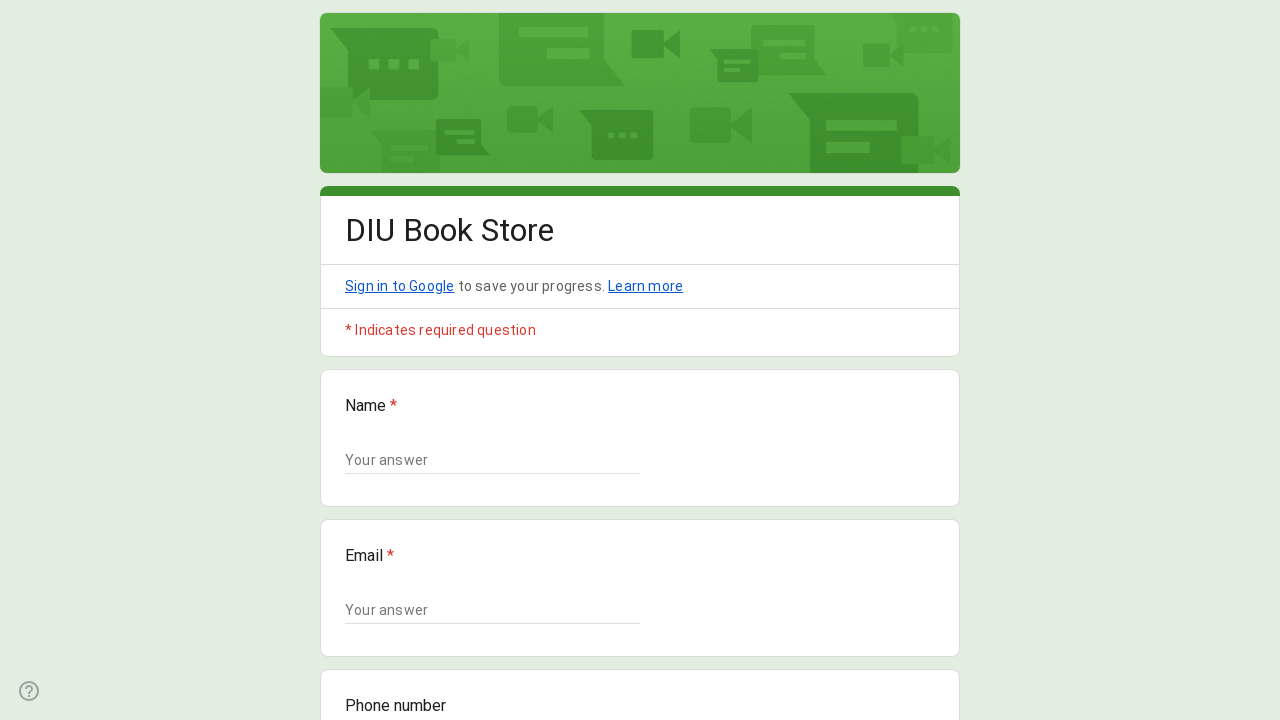

Waited for form to load - form question containers are visible
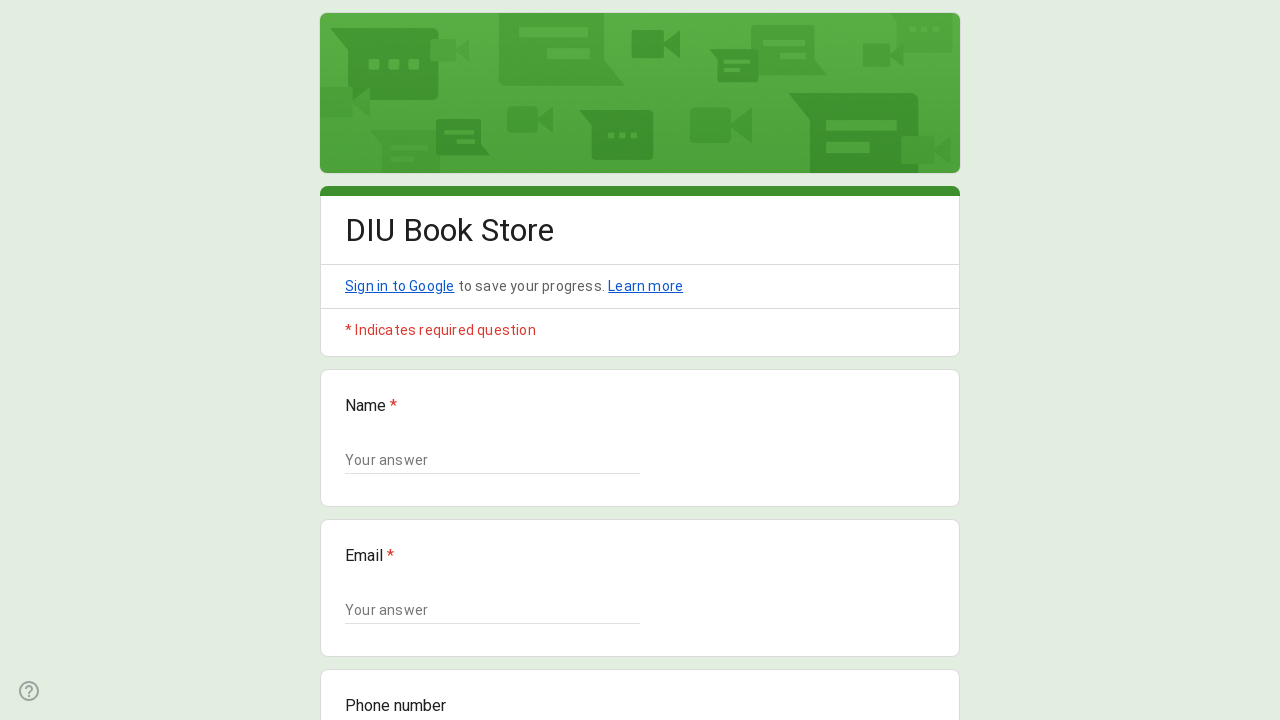

Retrieved all question containers from the form
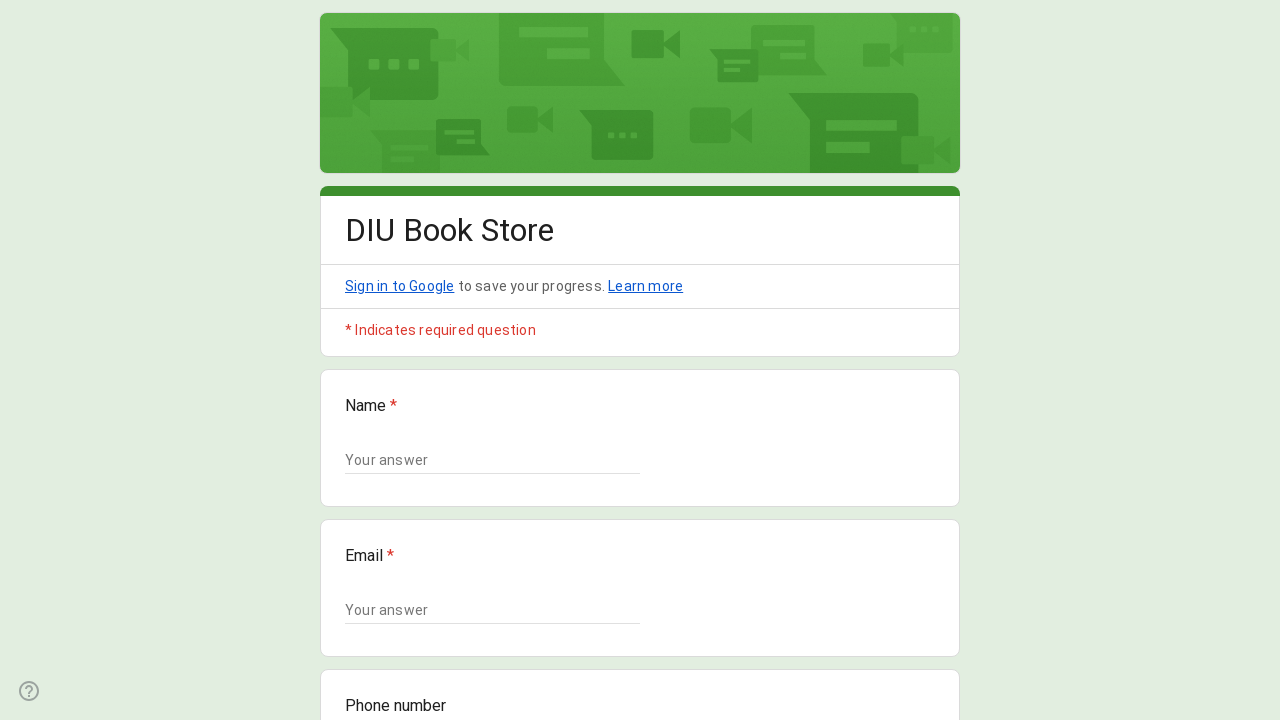

Filled form field 'name' with value 'John Smith' on div[role="listitem"] >> nth=0 >> input, textarea >> nth=0
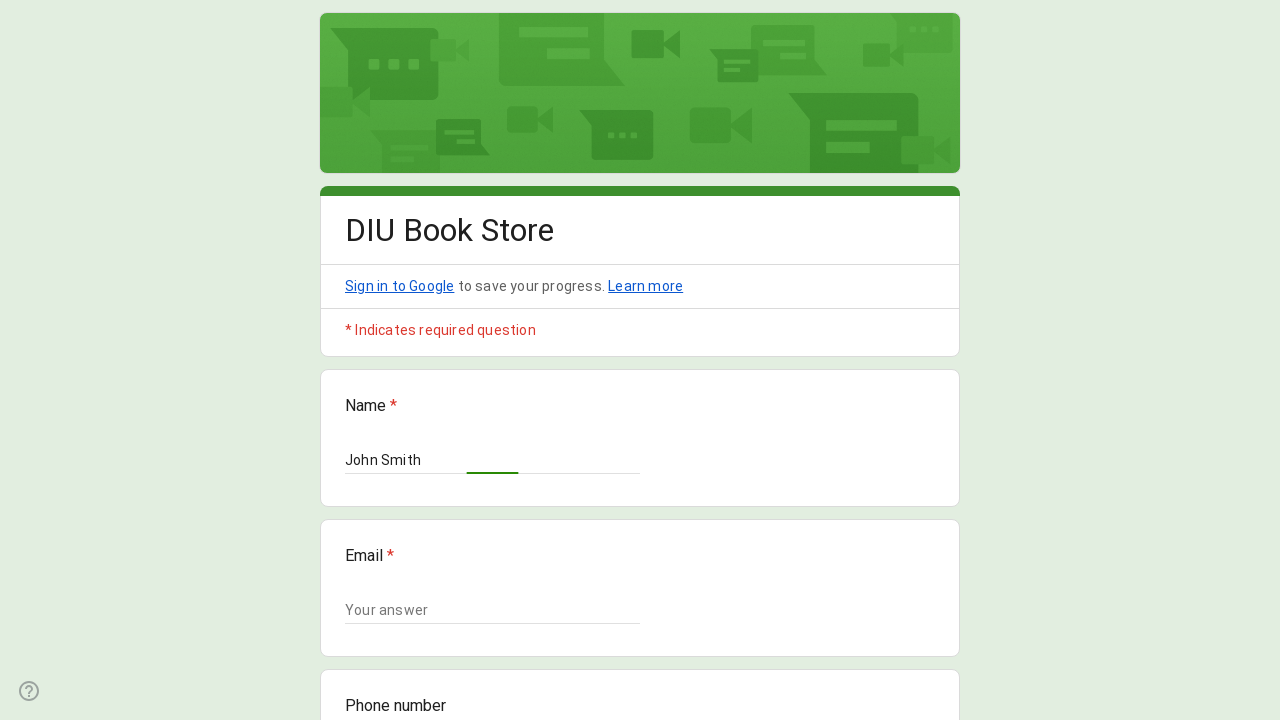

Filled form field 'email' with value 'johnsmith_reader@example.com' on div[role="listitem"] >> nth=1 >> input, textarea >> nth=0
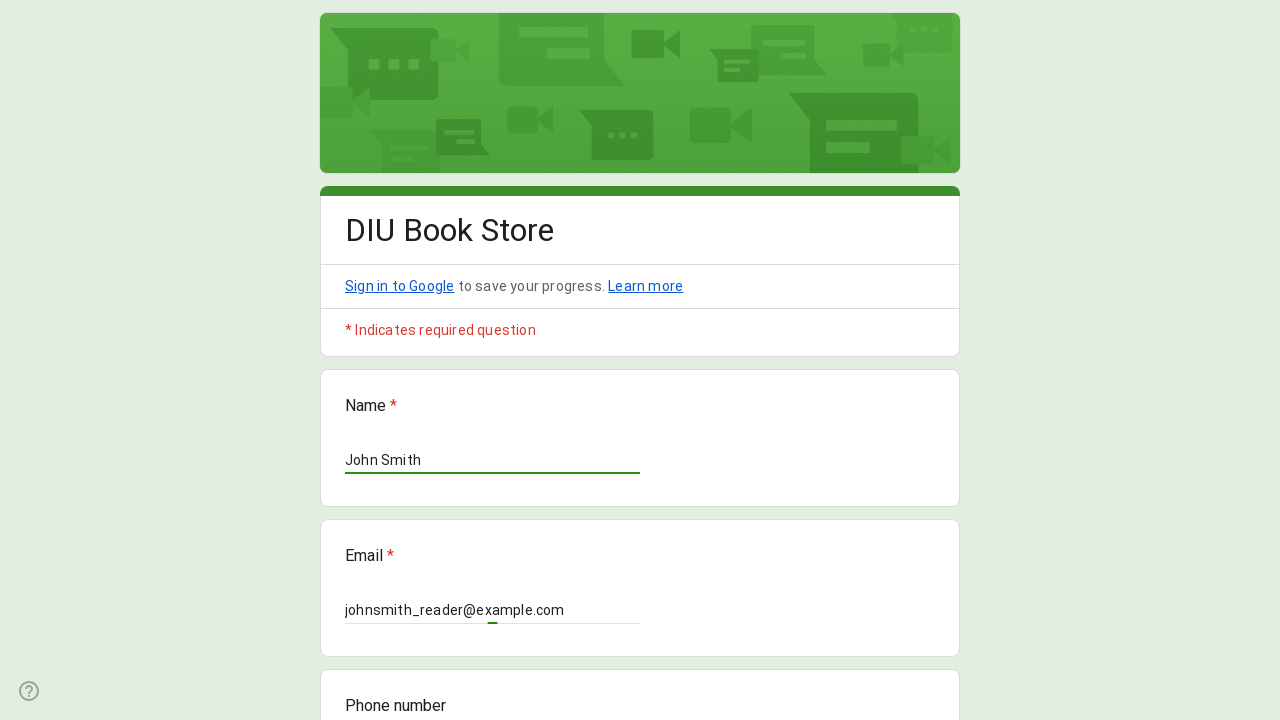

Filled form field 'phone number' with value '+1-555-0142' on div[role="listitem"] >> nth=2 >> input, textarea >> nth=0
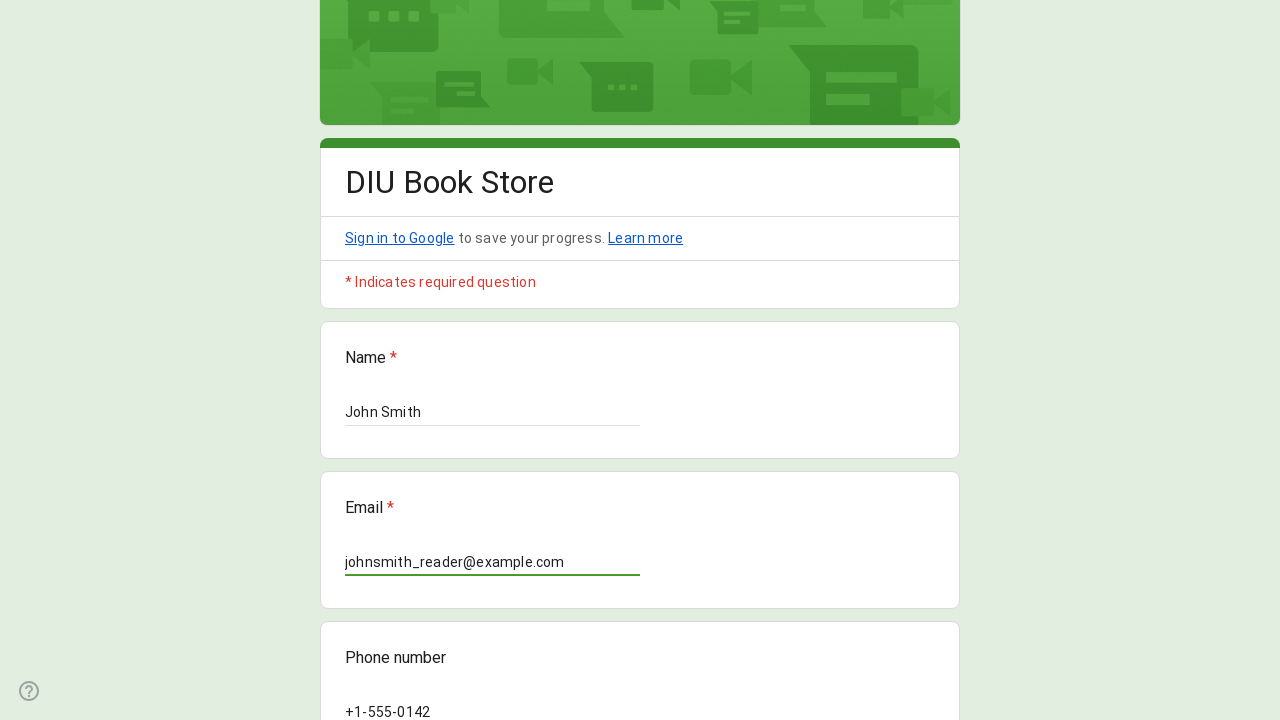

Filled form field 'which category of books would you like to suggest?' with value 'Fiction' on div[role="listitem"] >> nth=3 >> input, textarea >> nth=0
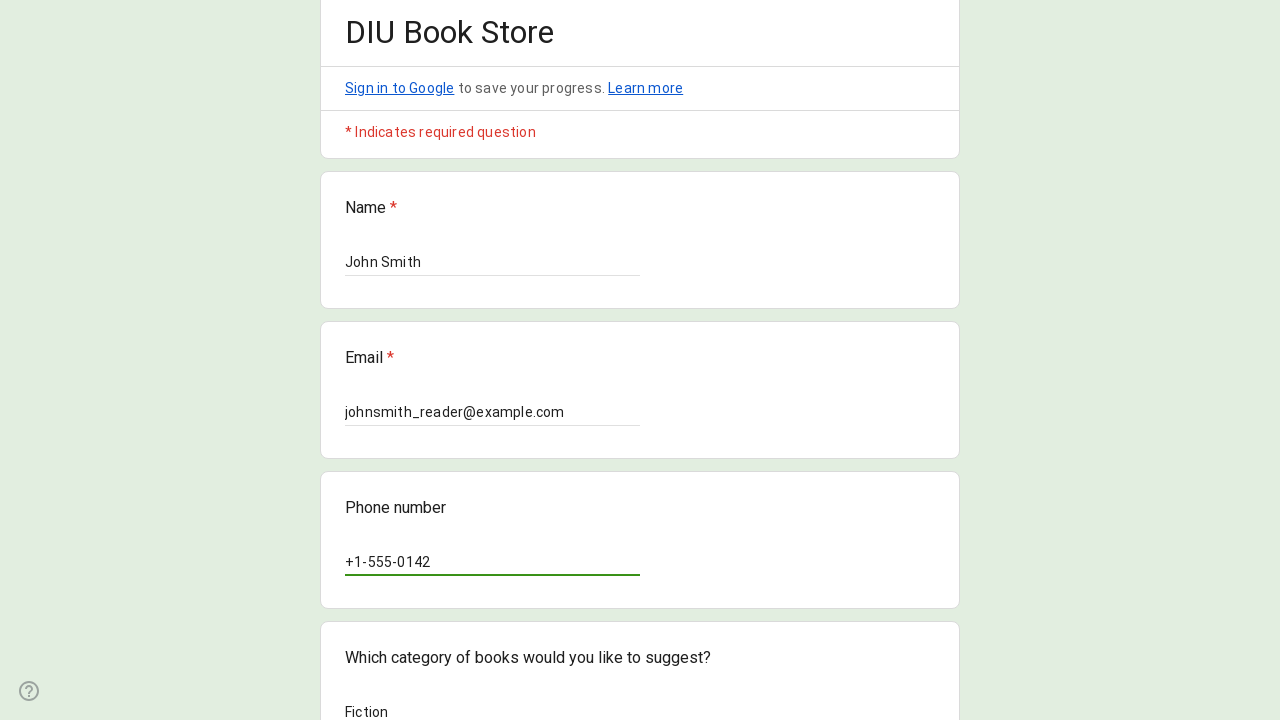

Filled form field 'name' with value 'John Smith' on div[role="listitem"] >> nth=4 >> input, textarea >> nth=0
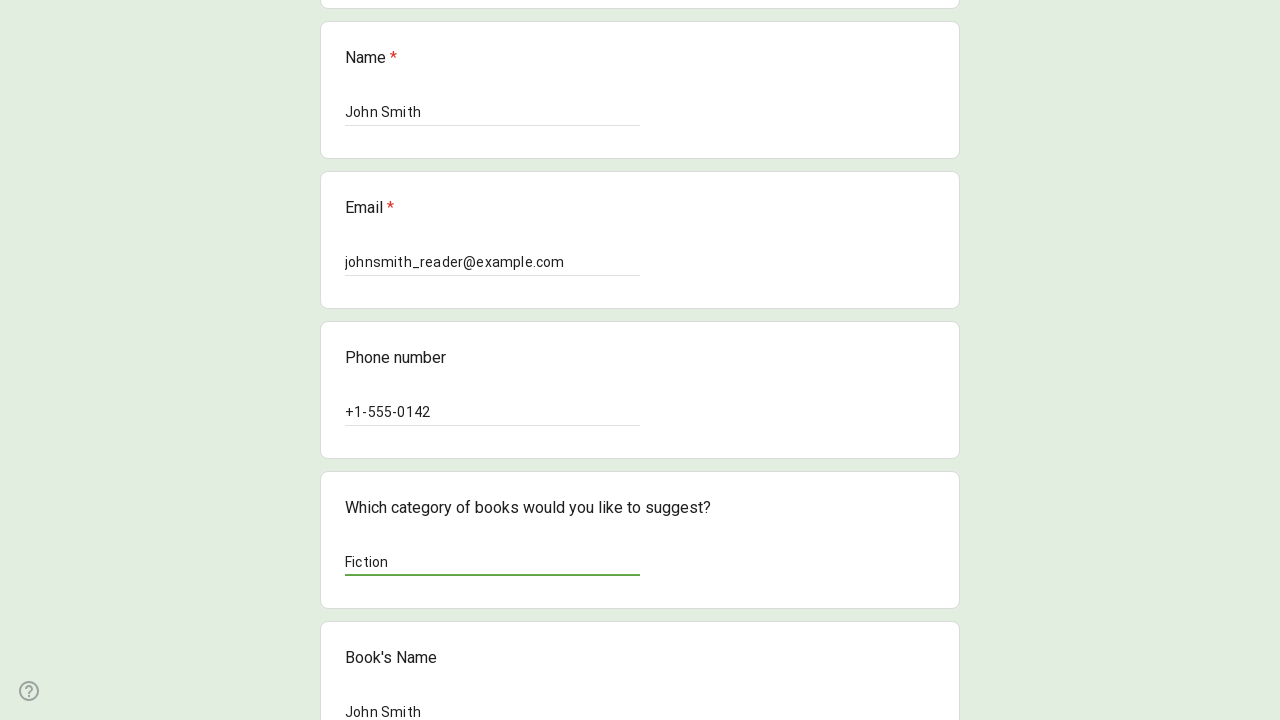

Filled form field 'name' with value 'John Smith' on div[role="listitem"] >> nth=5 >> input, textarea >> nth=0
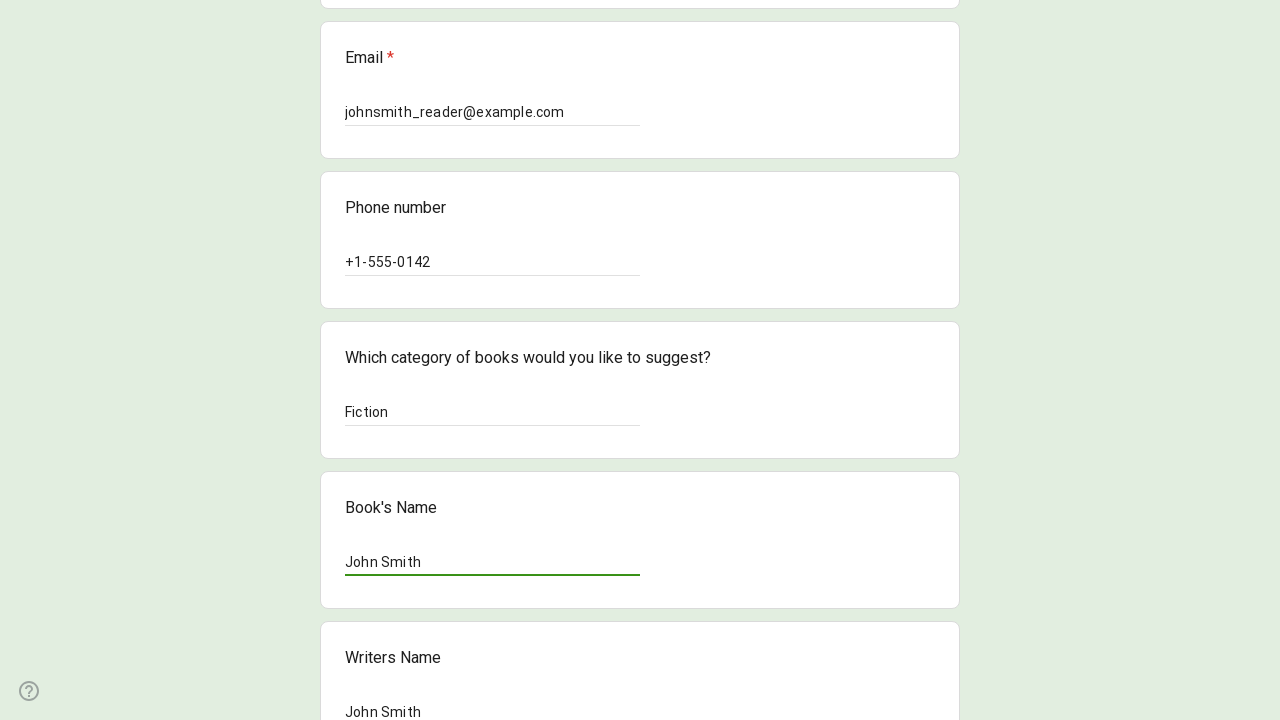

Filled form field 'your opinion or details about the book' with value 'An excellent read with compelling characters and an engaging plot. Highly recommended for anyone who enjoys adventure stories.' on div[role="listitem"] >> nth=6 >> input, textarea >> nth=0
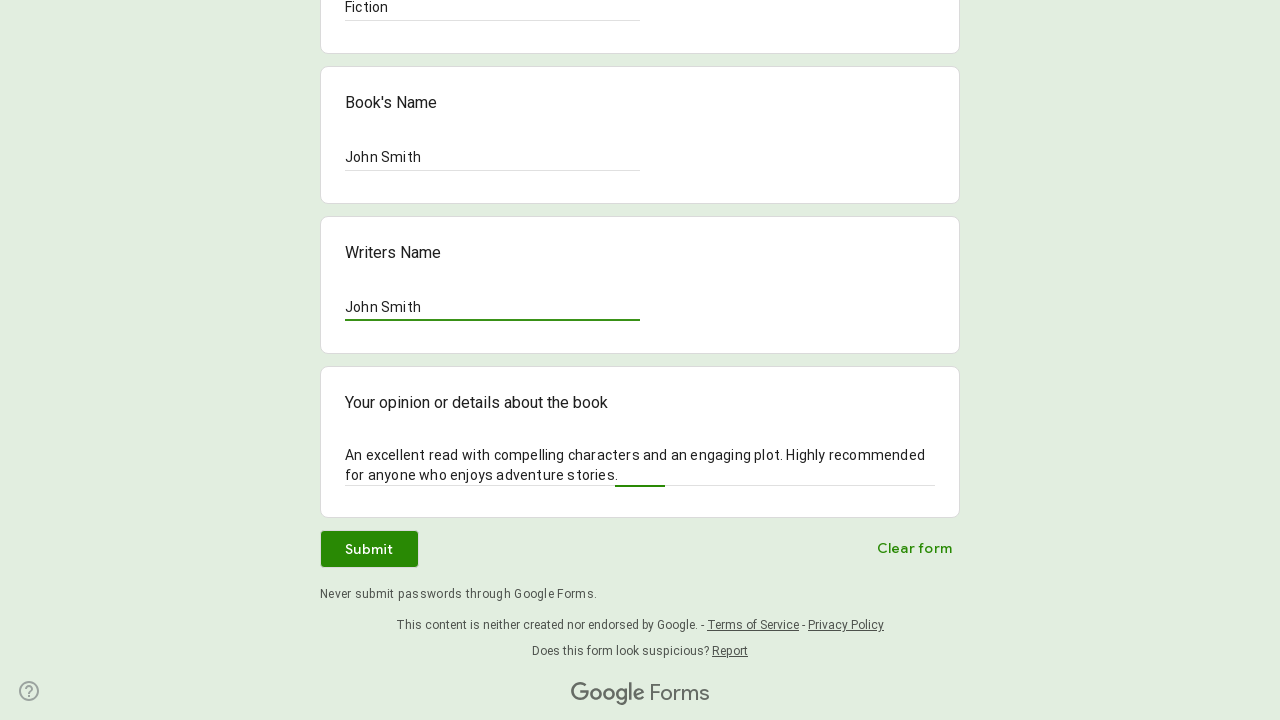

Waited 1 second for form to be ready before submission
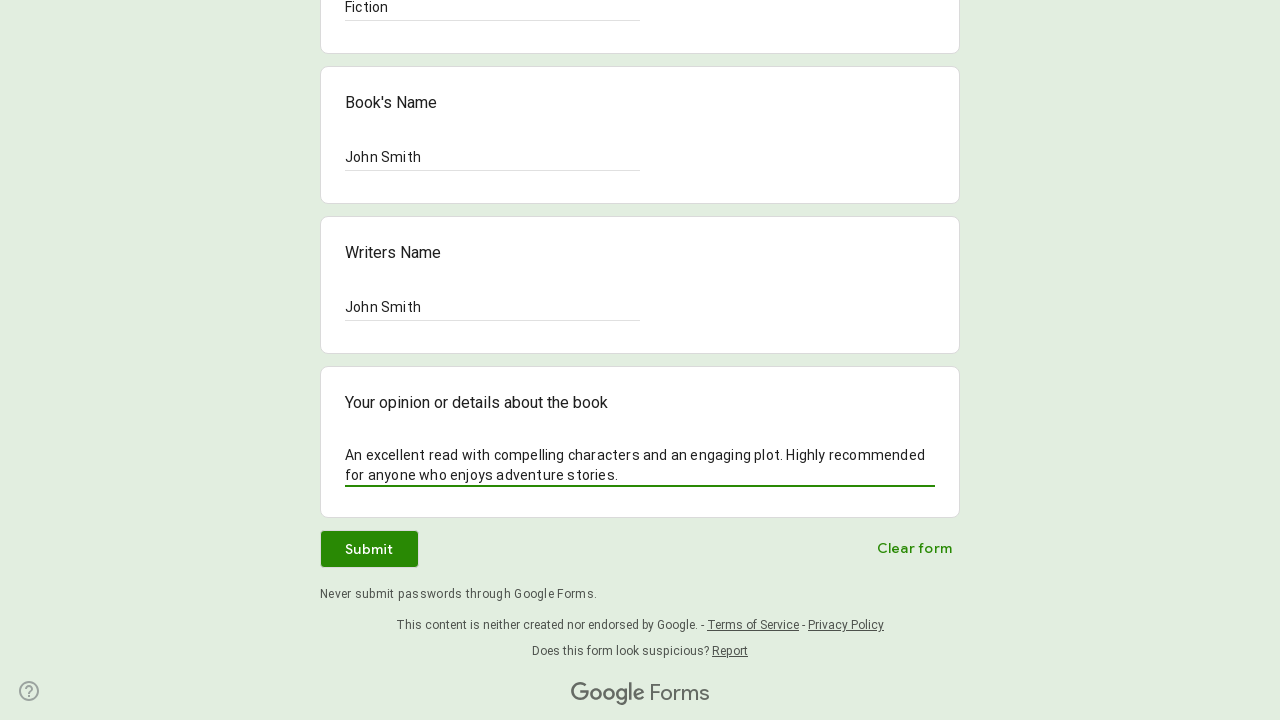

Located the submit button
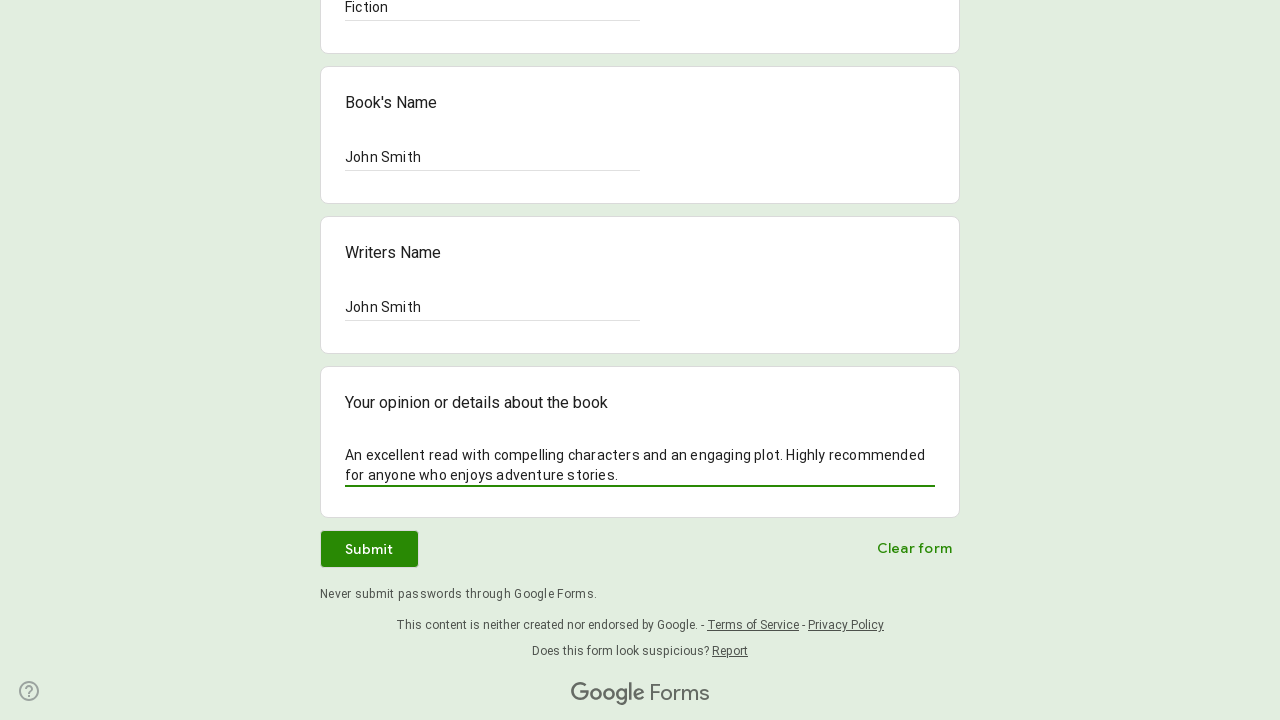

Scrolled submit button into view if needed
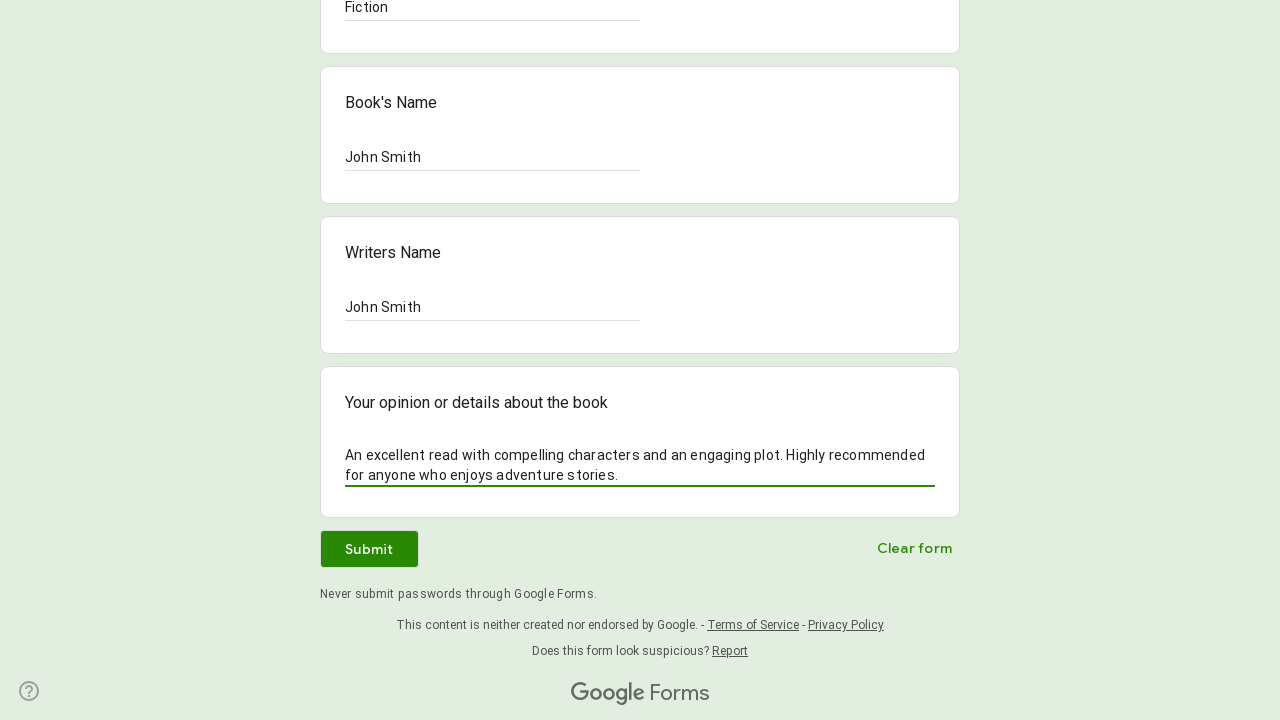

Waited 500ms before clicking submit button
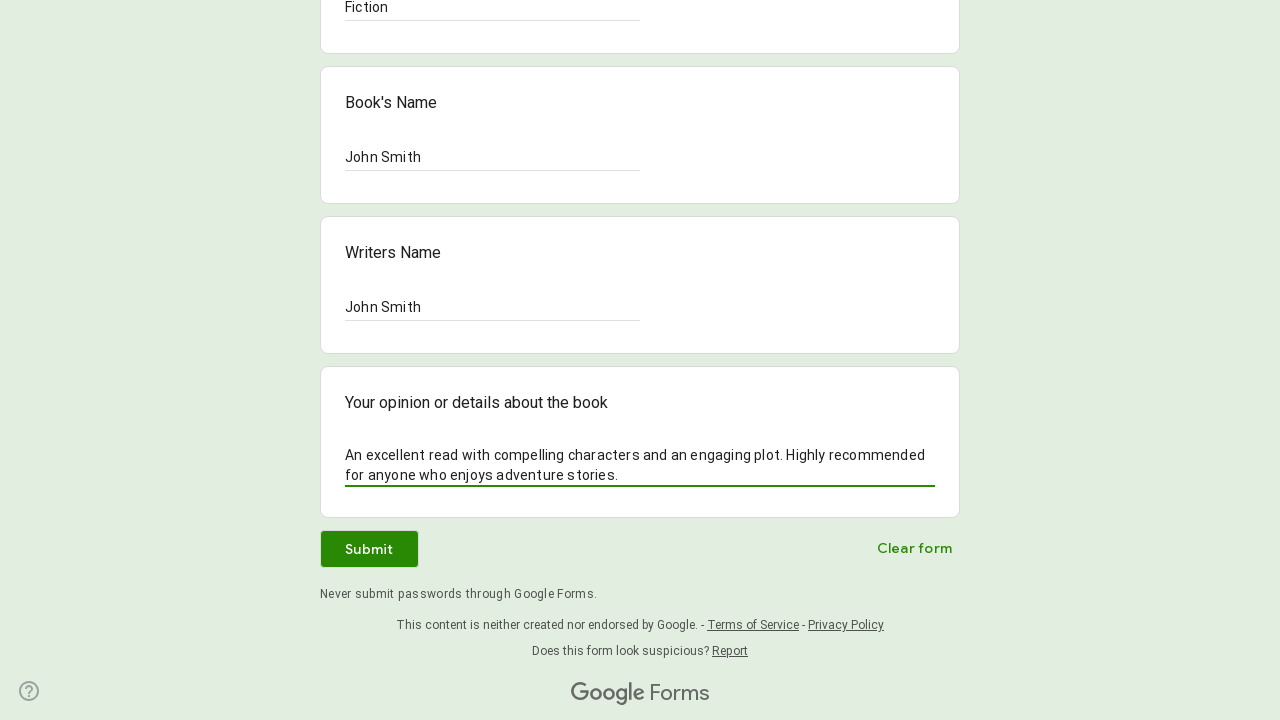

Clicked the submit button to submit the form at (369, 549) on div[role="button"] >> internal:has-text="Submit"i
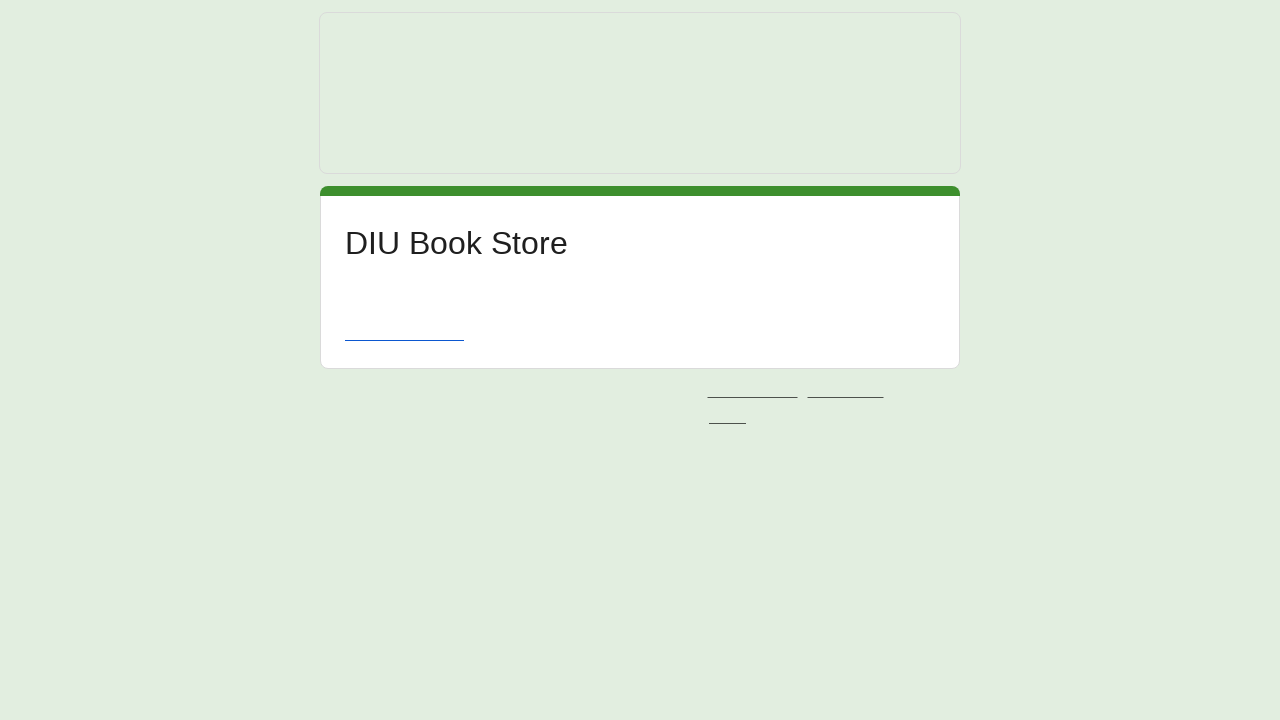

Waited 2 seconds for form submission to complete
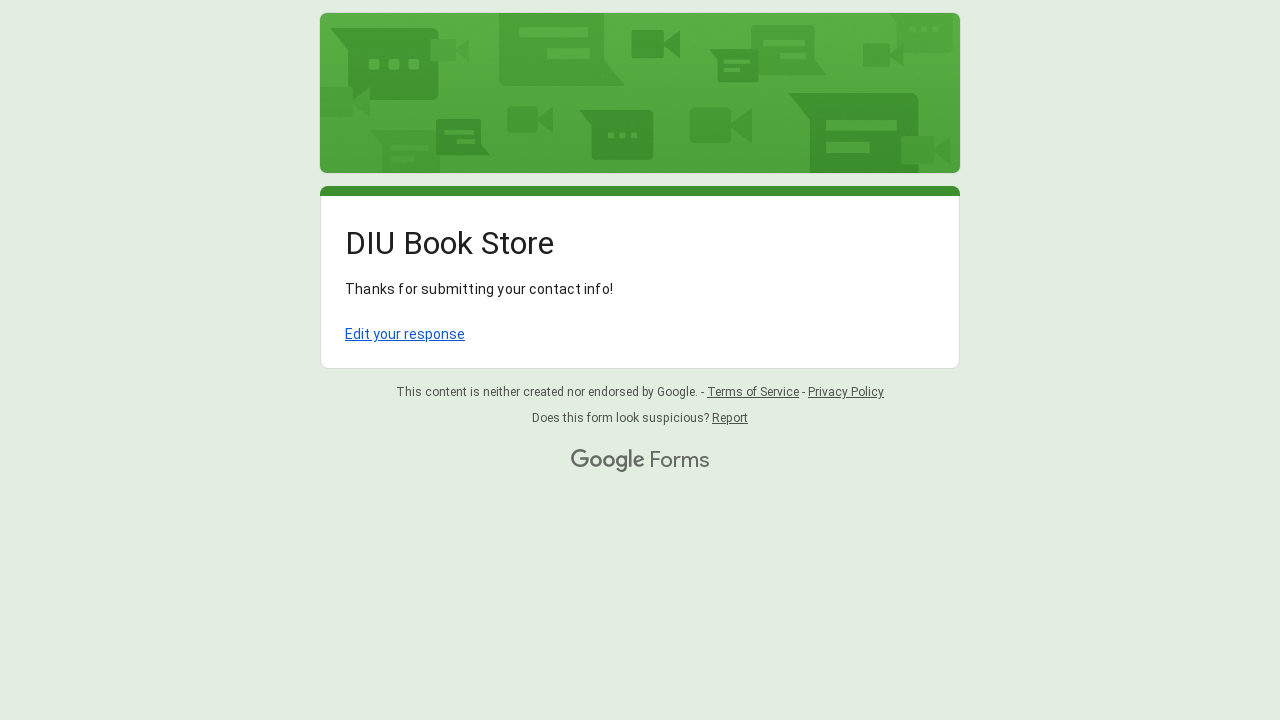

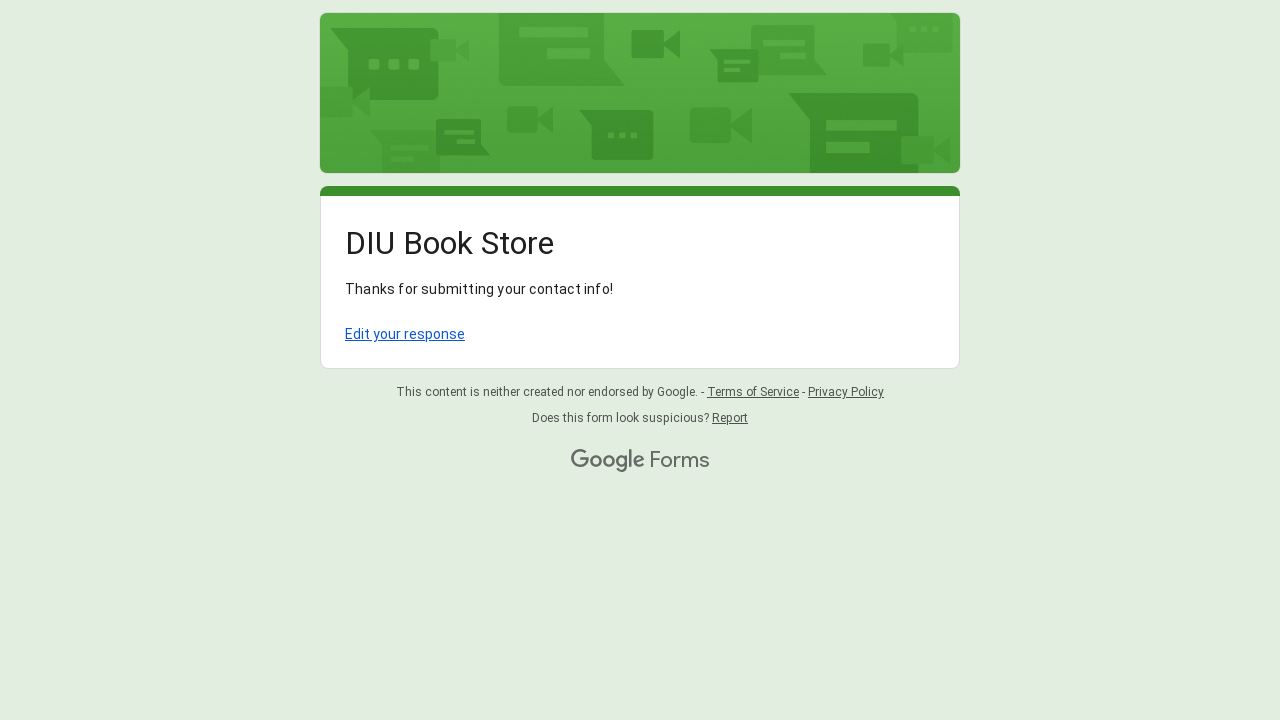